Tests the TodoMVC demo application by adding a new todo item with text "EAT ORANGE"

Starting URL: https://demo.playwright.dev/todomvc

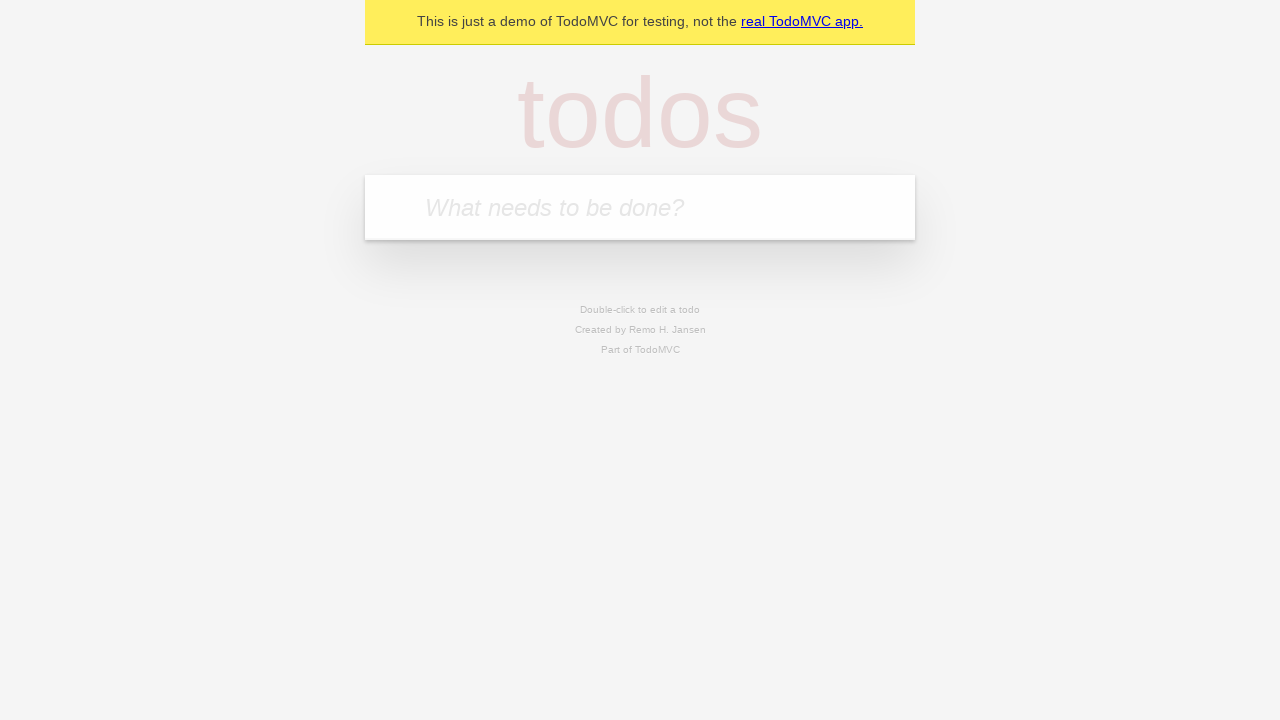

Located the new todo input field with placeholder 'What needs to be done?'
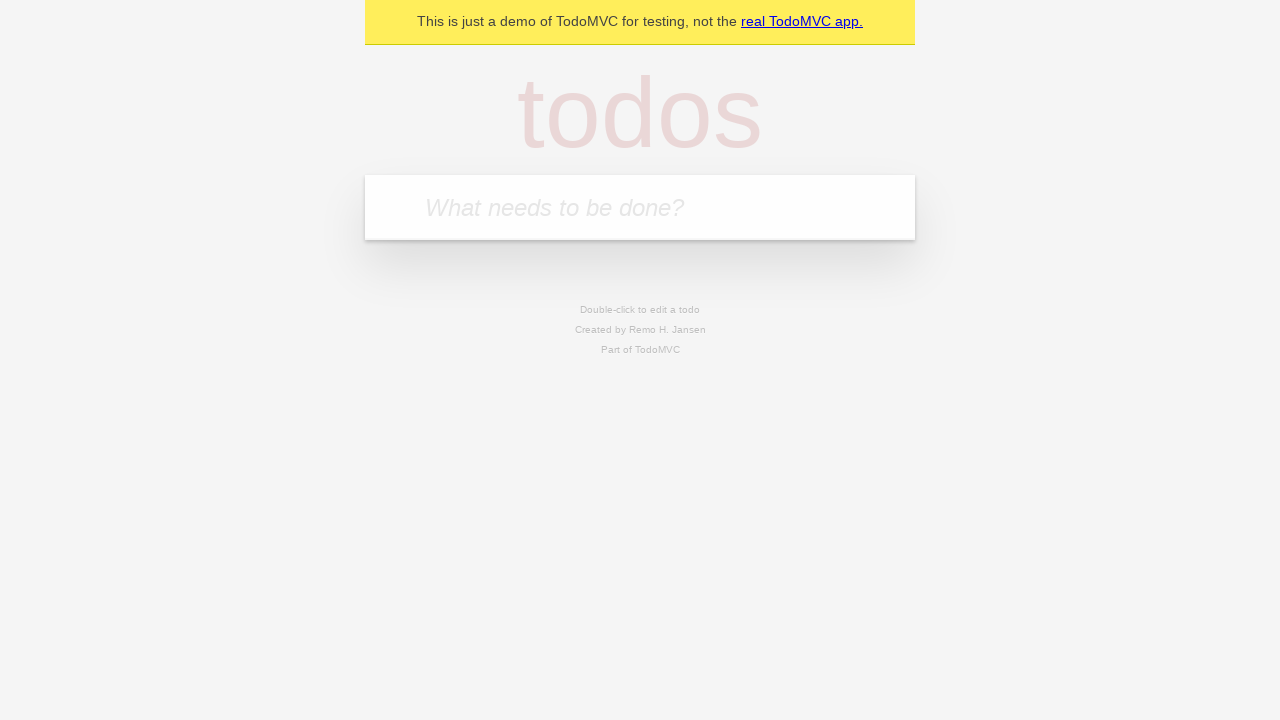

Filled the todo input field with 'EAT ORANGE' on internal:attr=[placeholder="What needs to be done?"i]
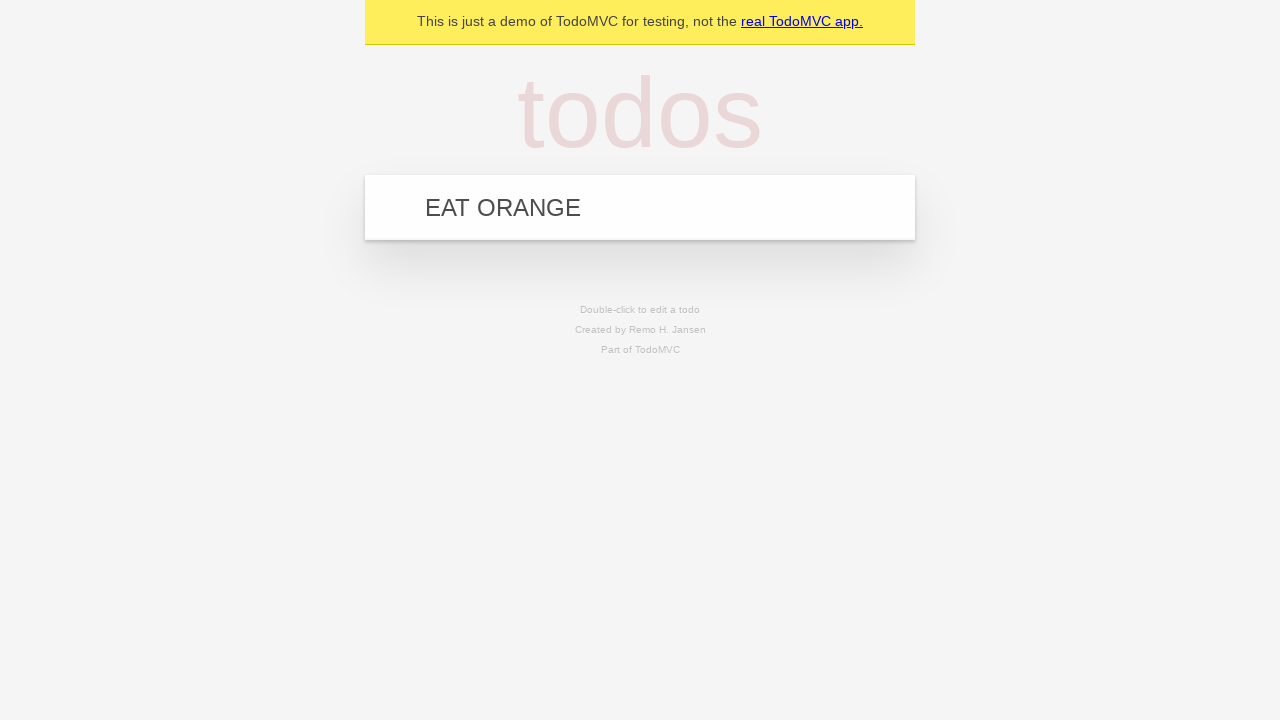

Pressed Enter to add the todo item on internal:attr=[placeholder="What needs to be done?"i]
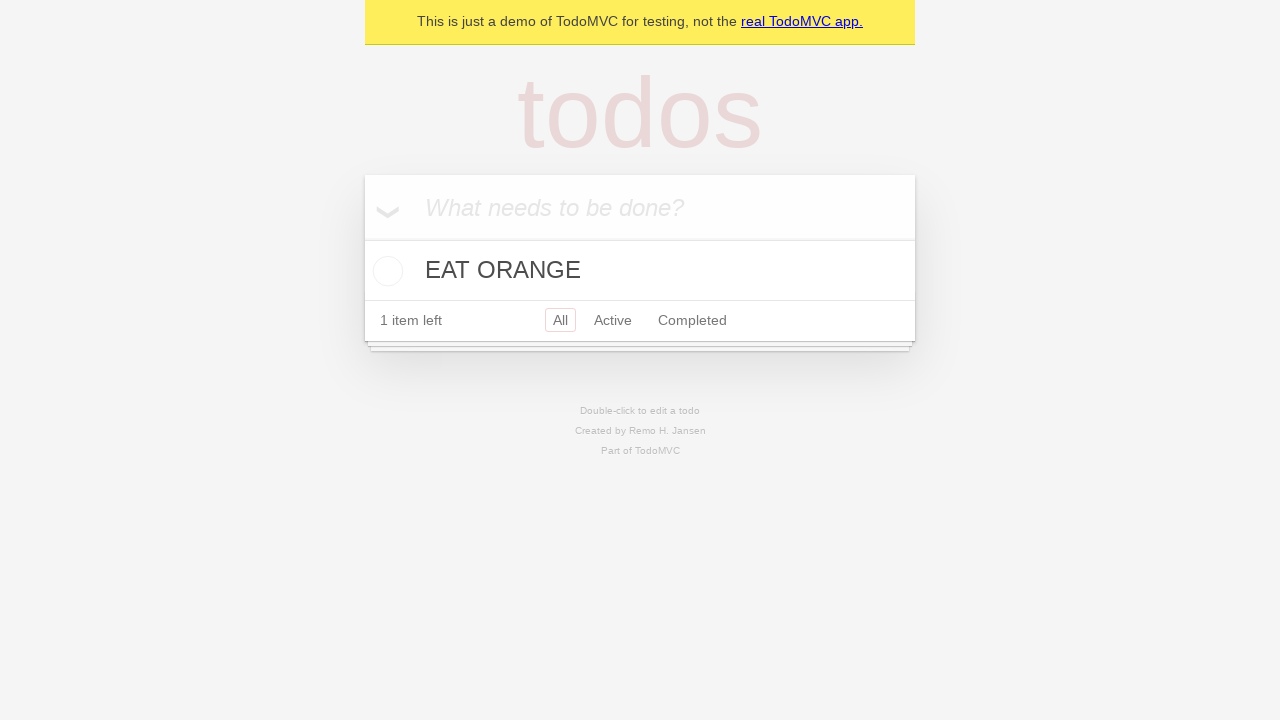

Todo item appeared in the list
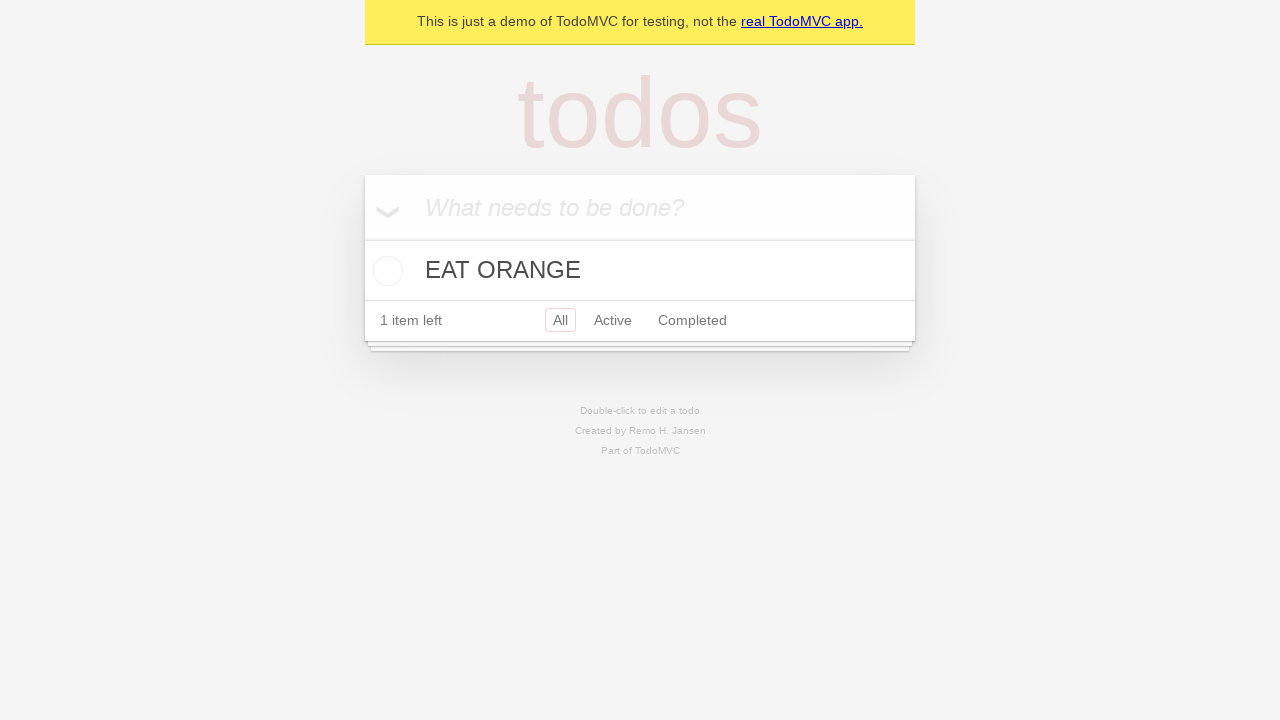

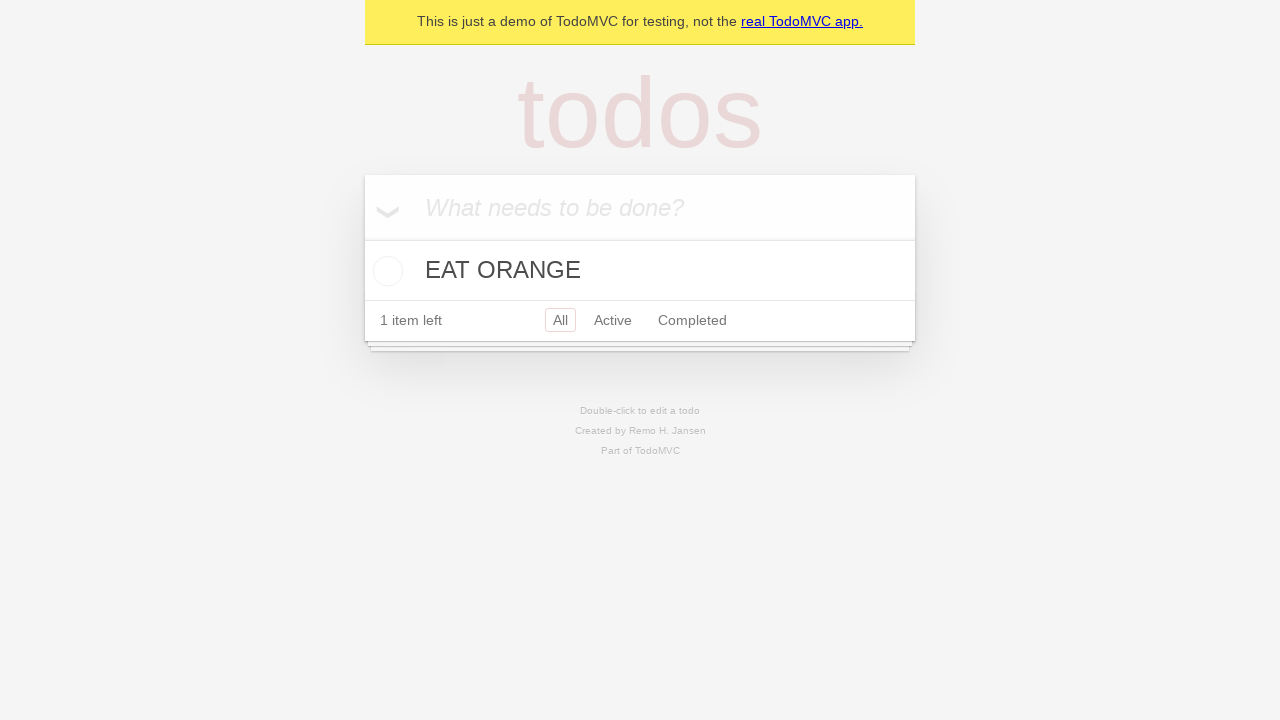